Tests the sortable grid functionality by clicking the grid tab, then dragging each grid item to reorder them and verifying the items are reordered.

Starting URL: https://demoqa.com/sortable

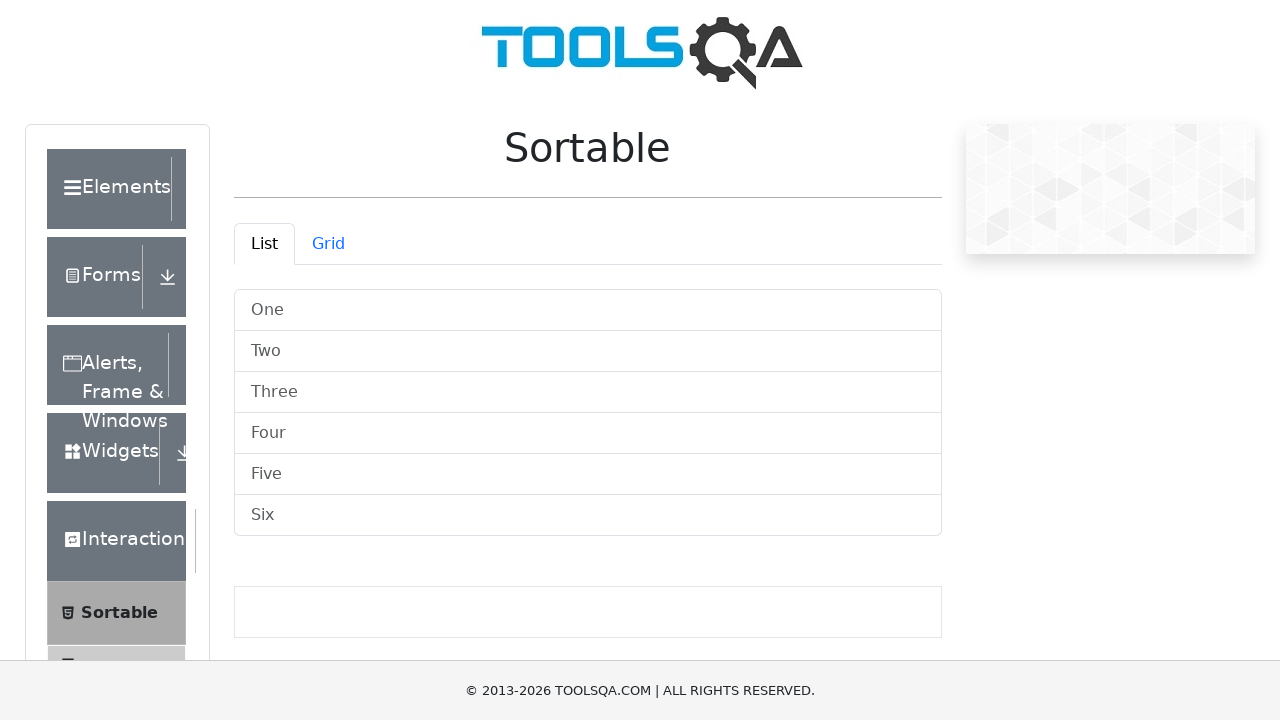

Clicked on grid tab to switch to grid view at (328, 244) on #demo-tab-grid
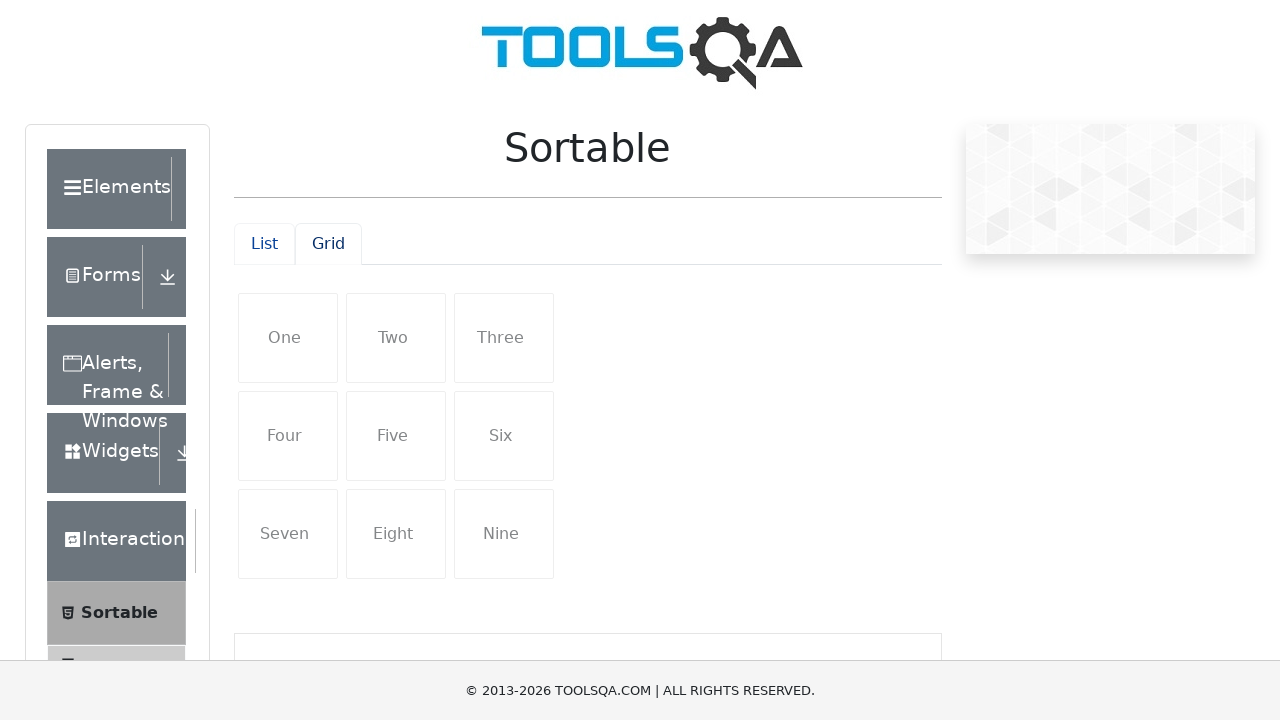

Grid container loaded and became active
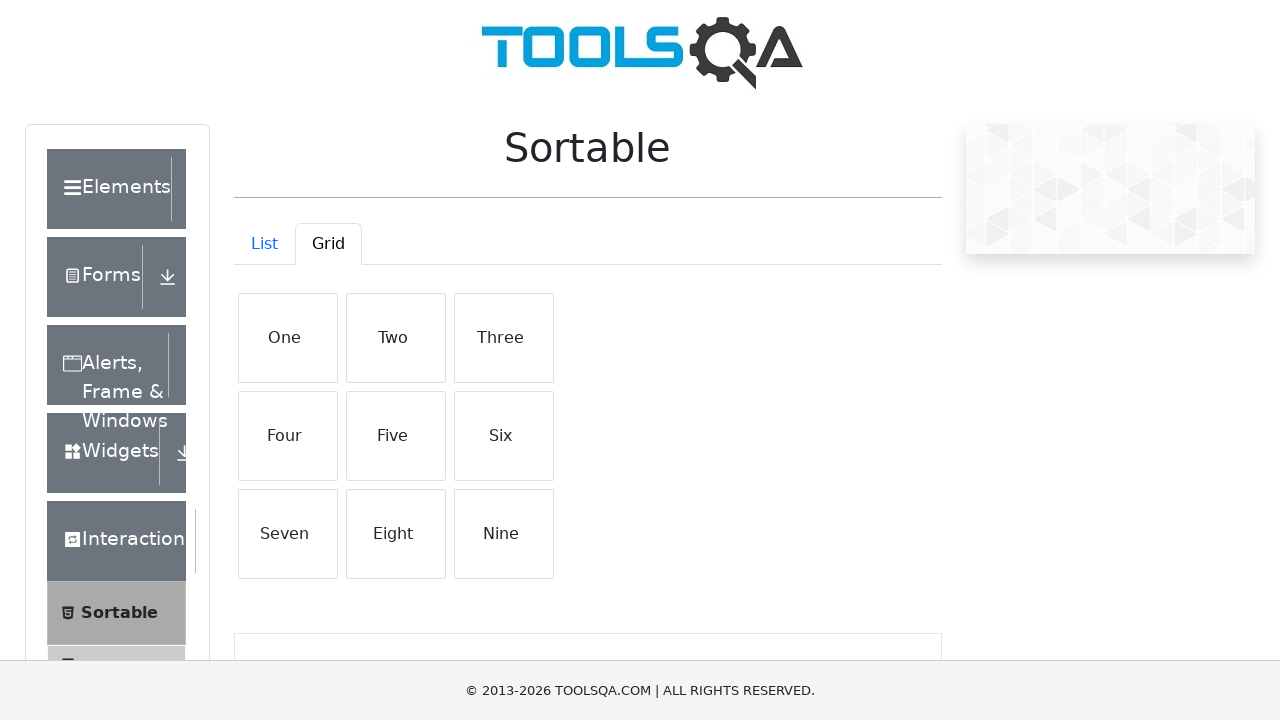

Retrieved all grid items, found 9 items
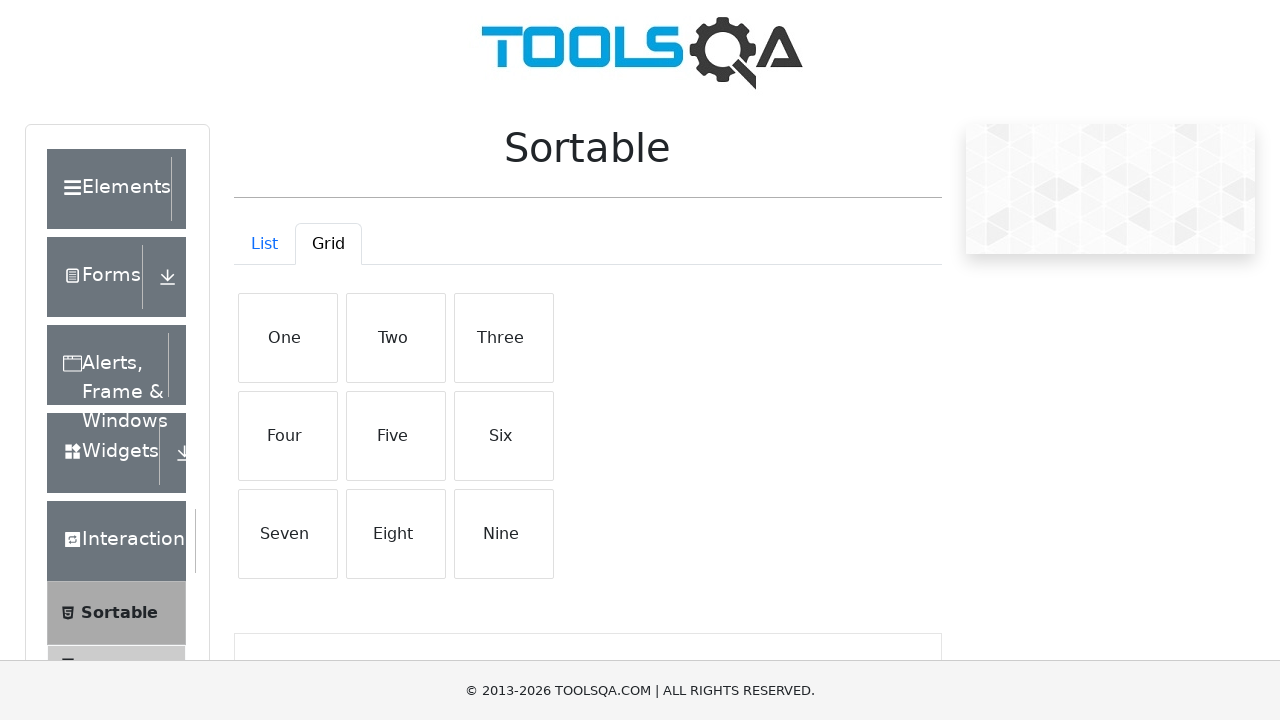

Dragged grid item 1 to the end to reorder items at (504, 534)
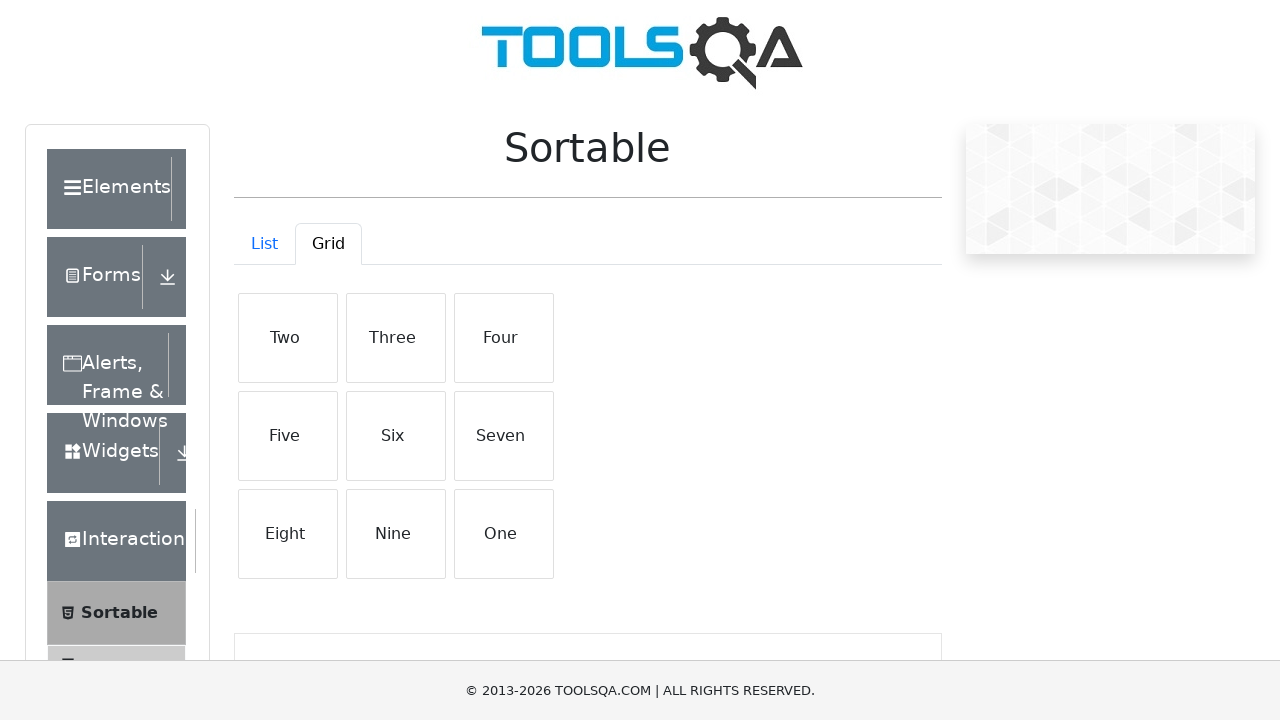

Dragged grid item 2 to the end to reorder items at (504, 534)
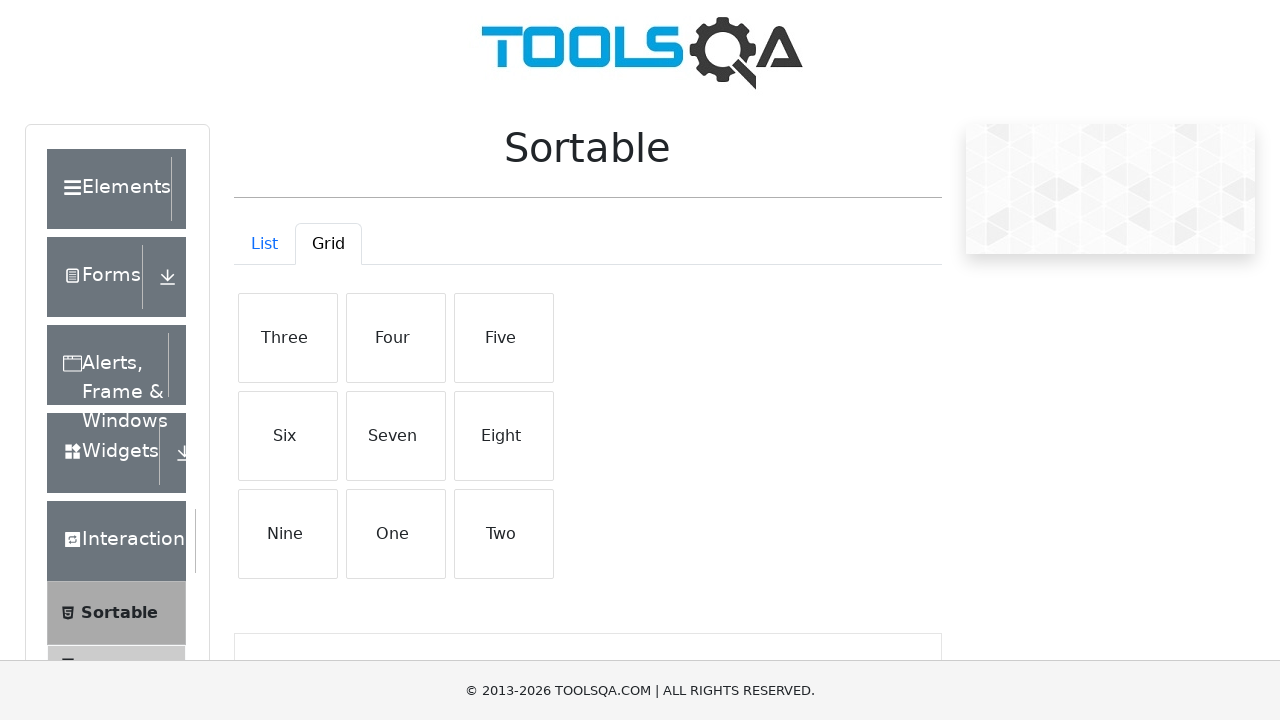

Dragged grid item 3 to the end to reorder items at (504, 534)
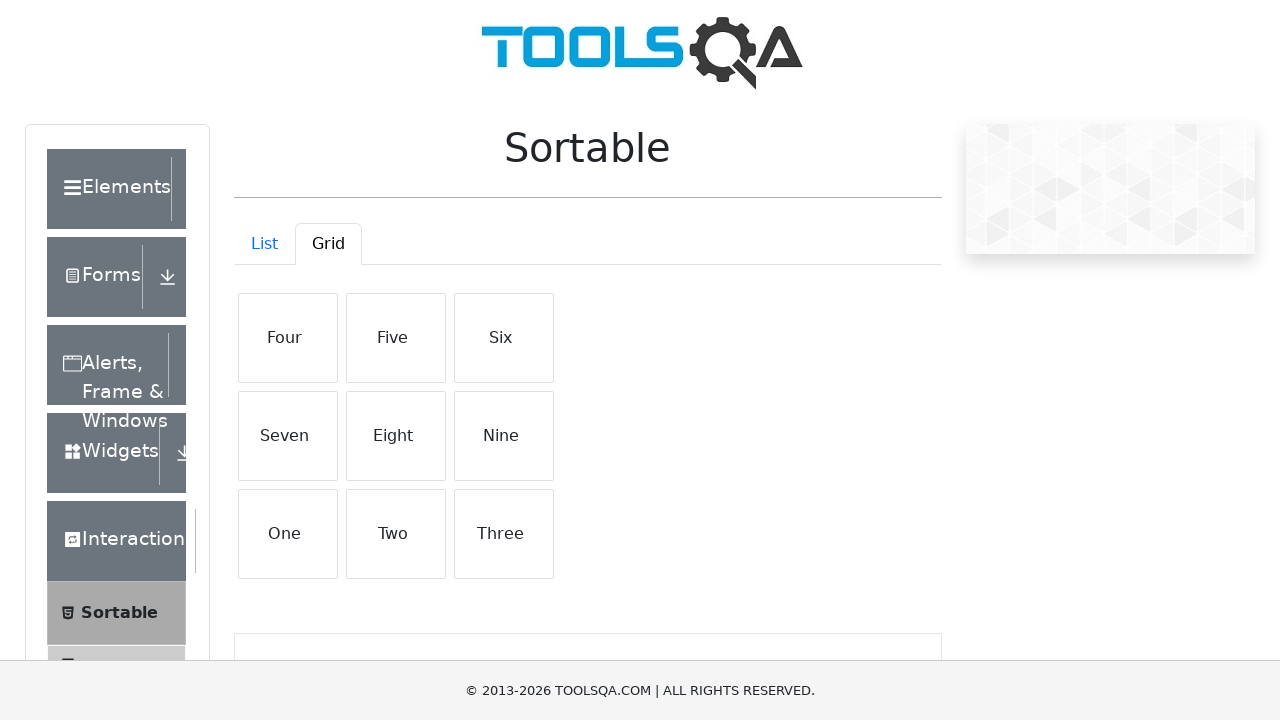

Dragged grid item 4 to the end to reorder items at (504, 534)
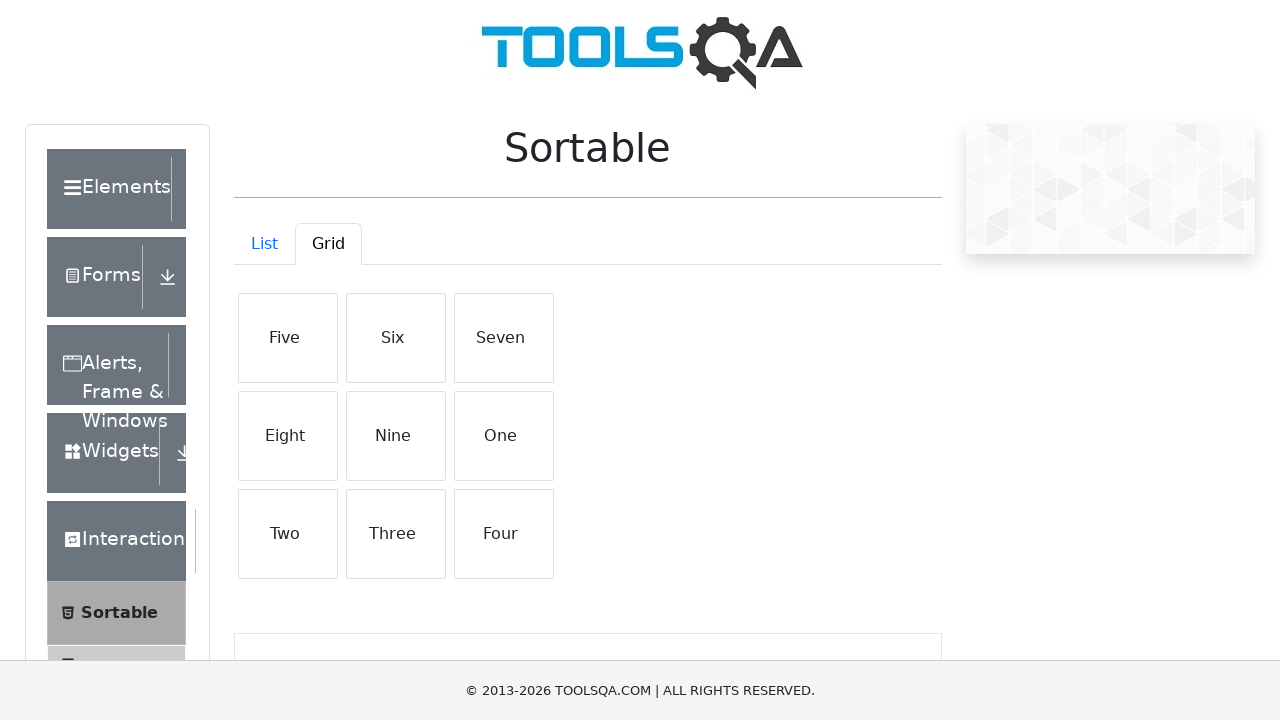

Dragged grid item 5 to the end to reorder items at (504, 534)
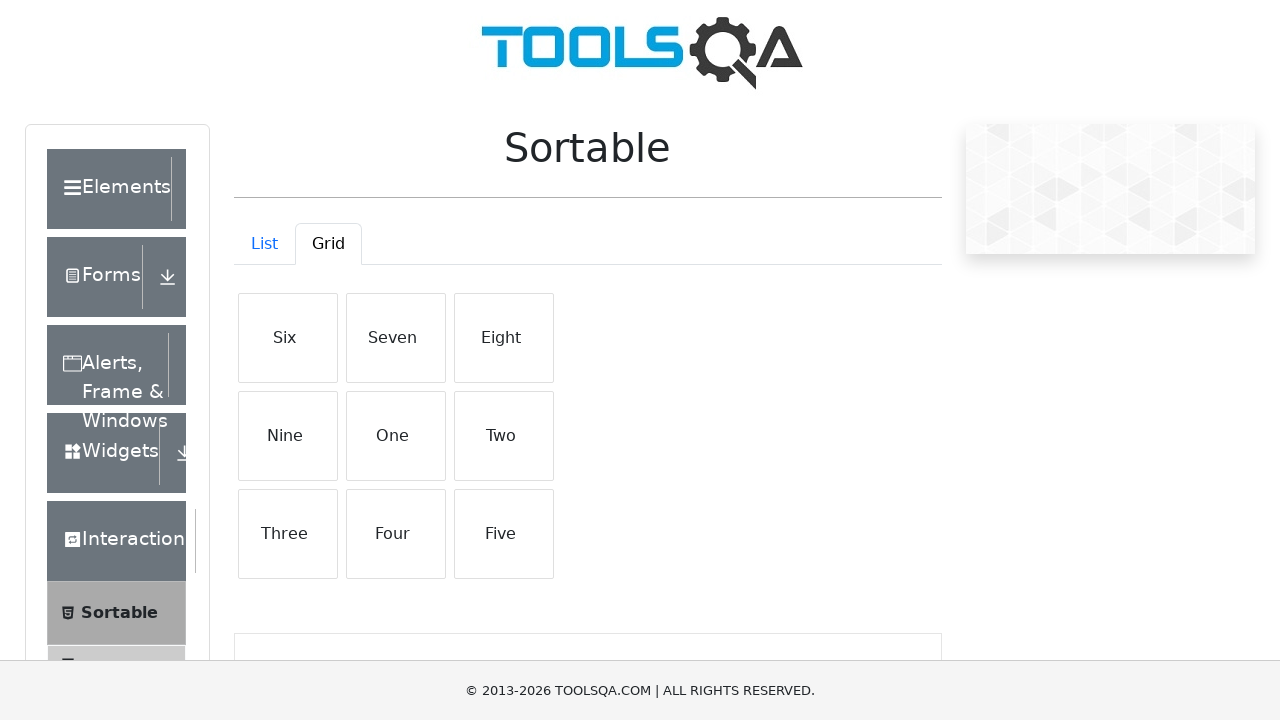

Dragged grid item 6 to the end to reorder items at (504, 534)
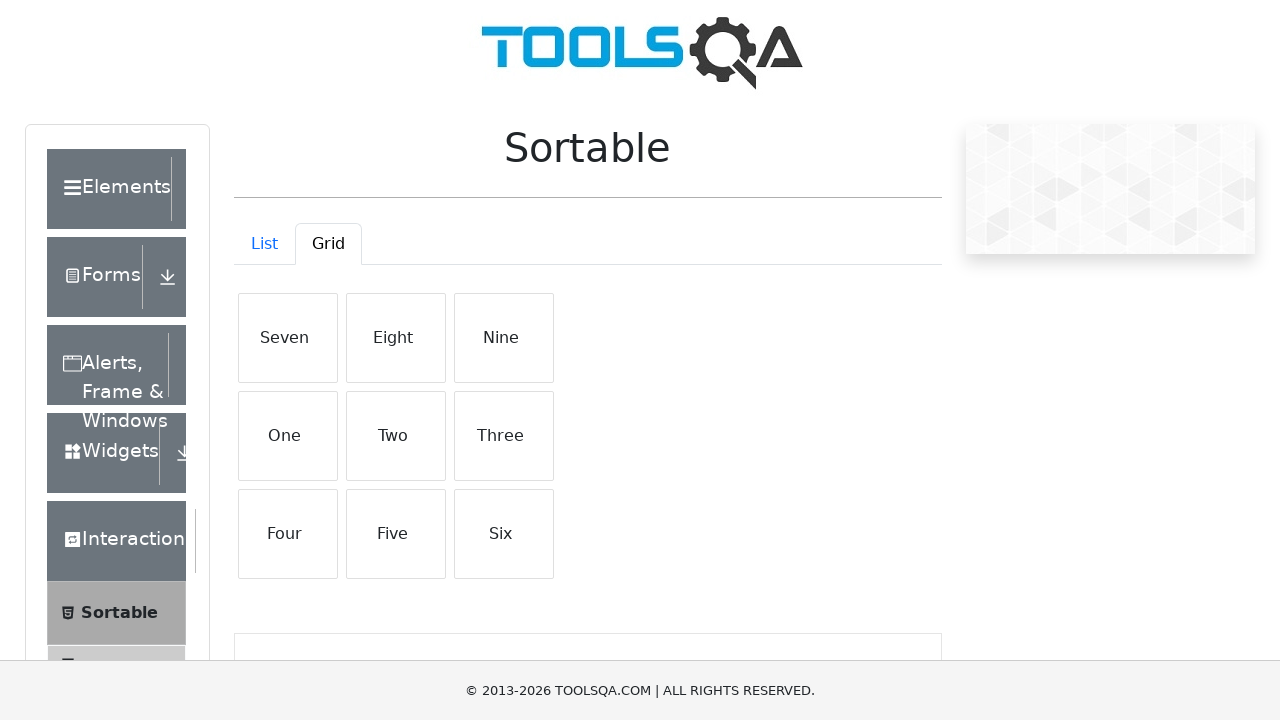

Dragged grid item 7 to the end to reorder items at (504, 534)
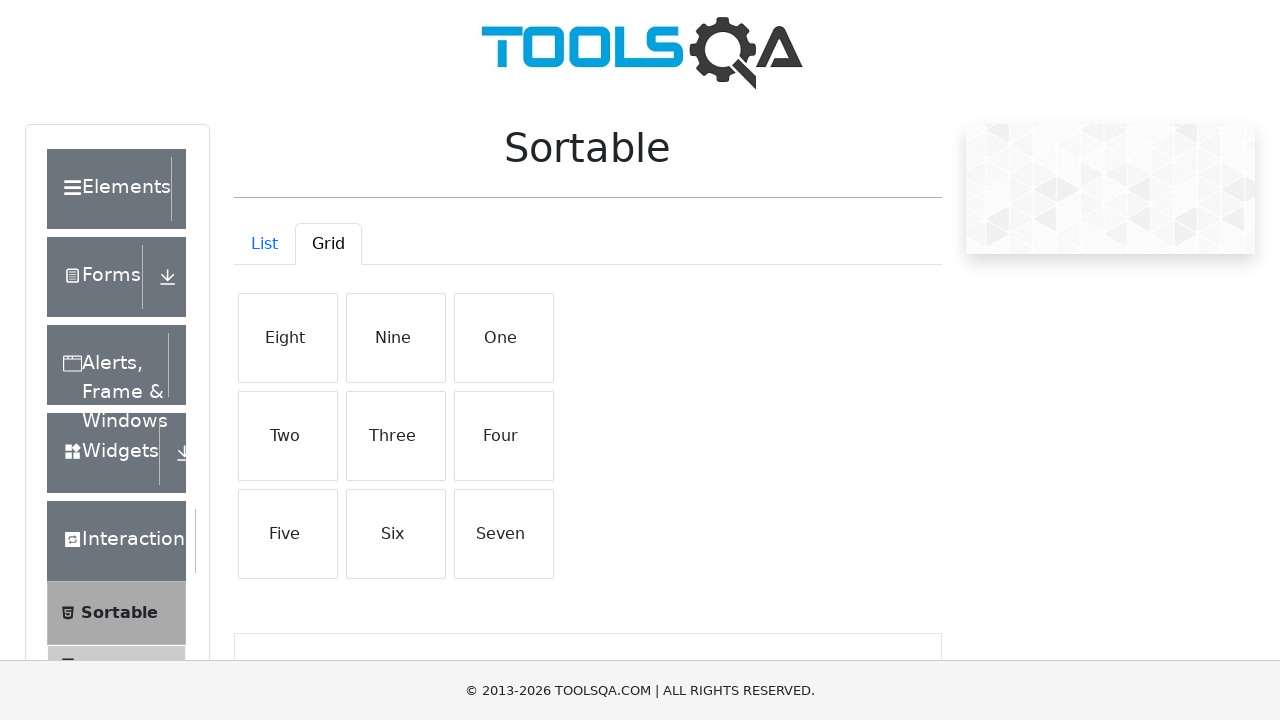

Dragged grid item 8 to the end to reorder items at (504, 534)
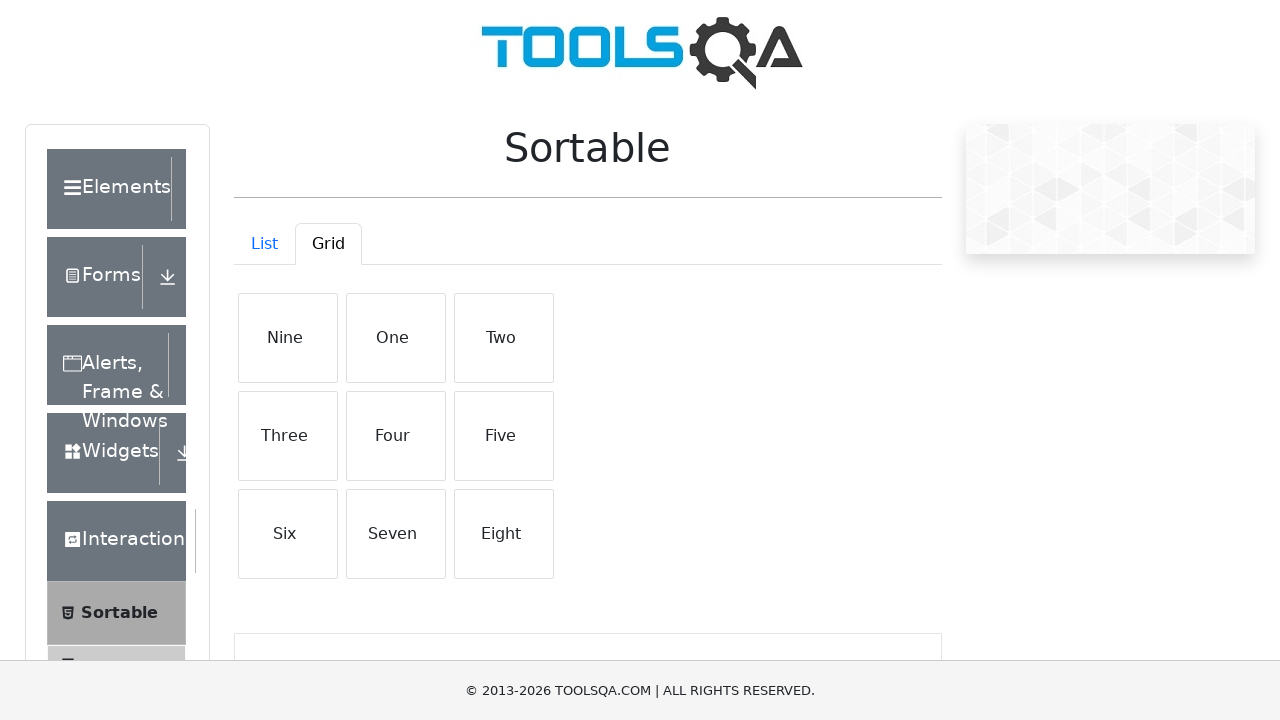

Dragged grid item 9 to the end to reorder items at (504, 534)
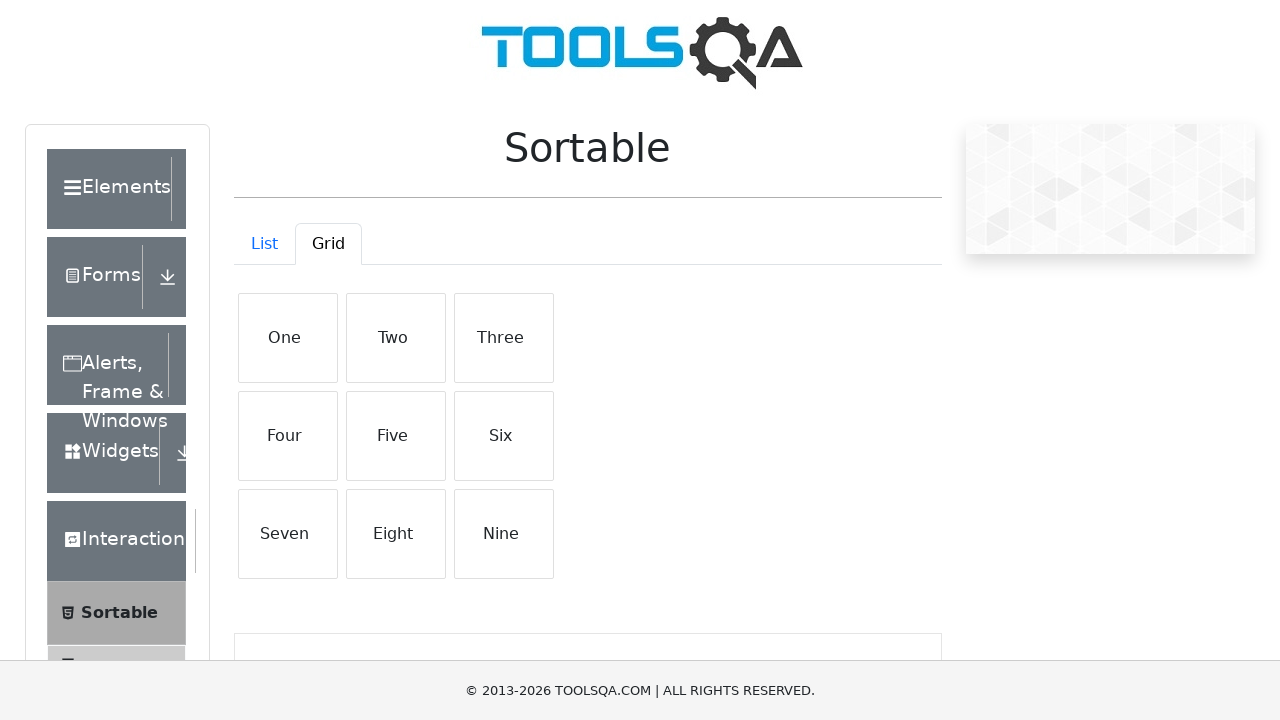

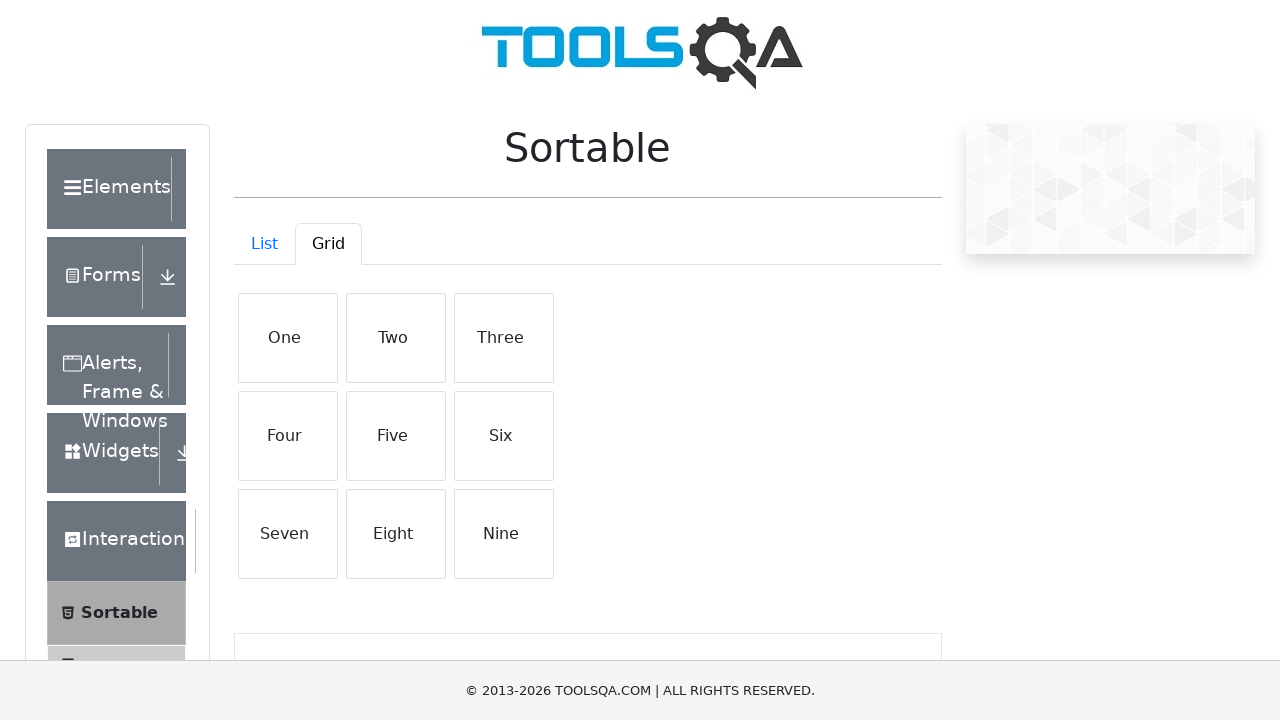